Navigates to the Korean Meteorological Administration weather website and verifies that the temperature element is displayed on the page.

Starting URL: https://www.weather.go.kr/w/index.do

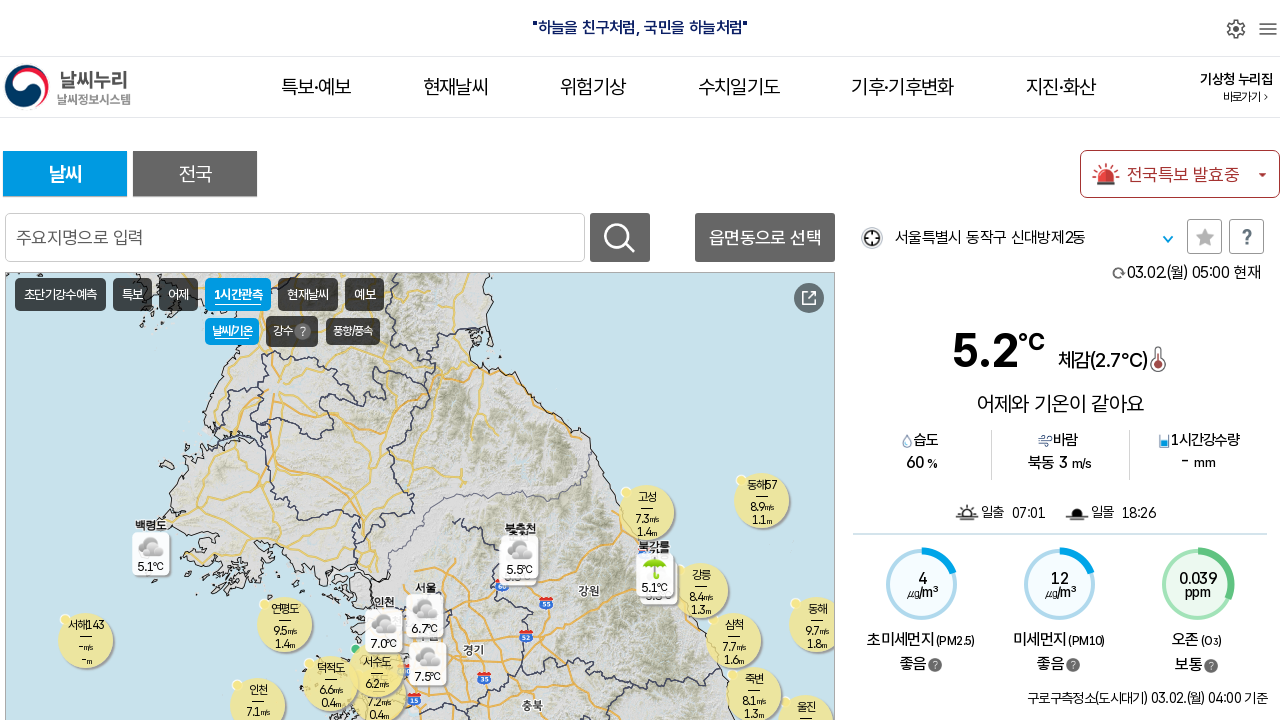

Navigated to Korean Meteorological Administration weather website
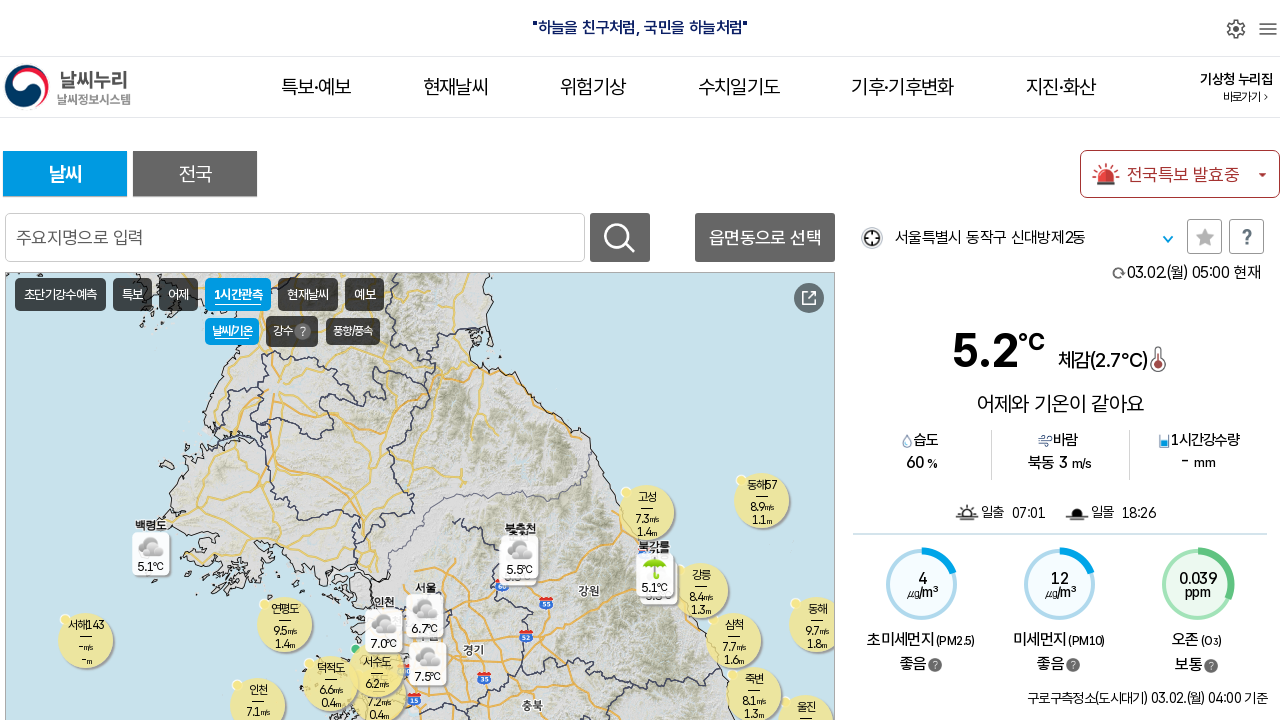

Temperature element loaded and is visible
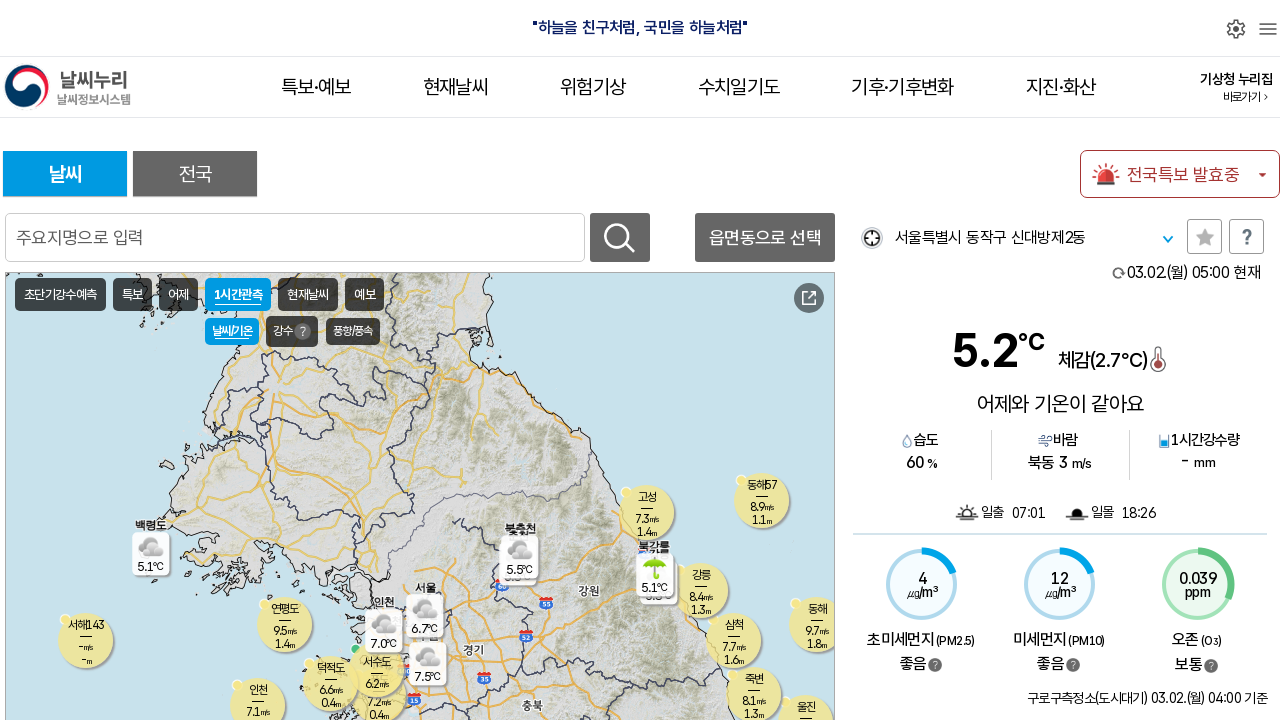

Verified that temperature element is displayed on the page
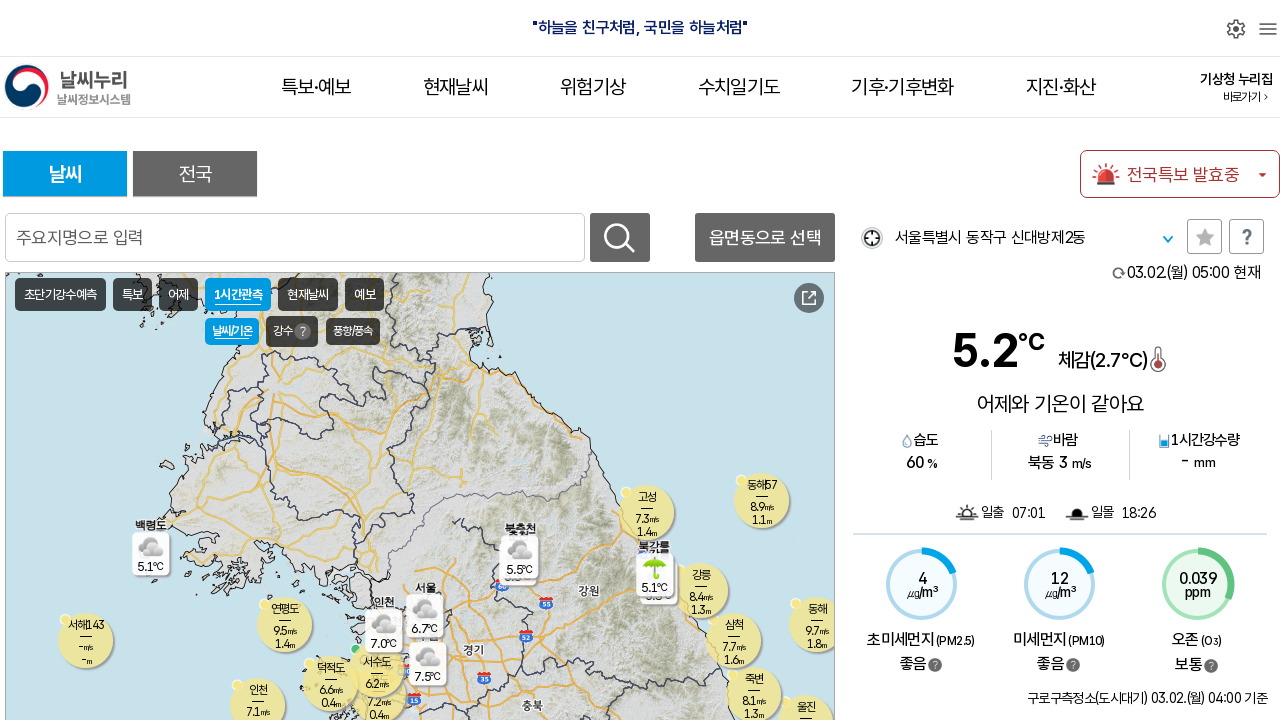

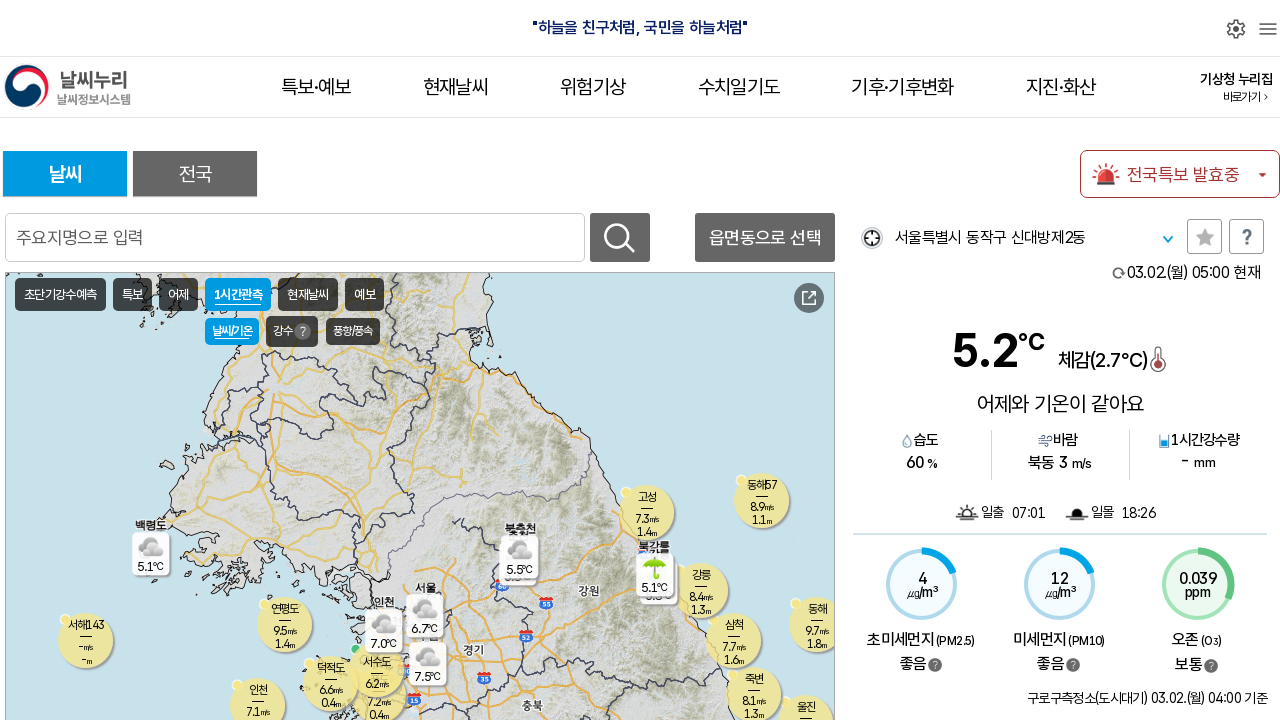